Tests that the zip code field rejects 'zip_code' as input and shows an error message

Starting URL: https://www.sharelane.com/cgi-bin/register.py

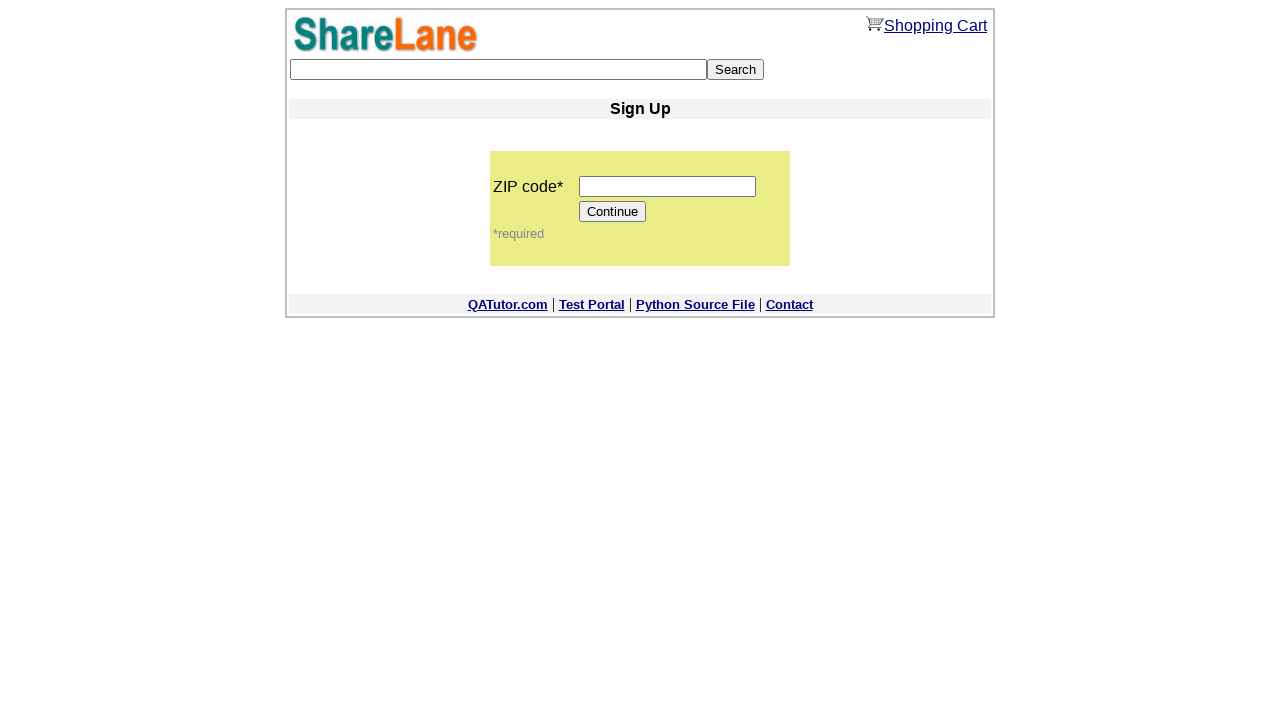

Filled zip code field with 'zip_code' text on input[name='zip_code']
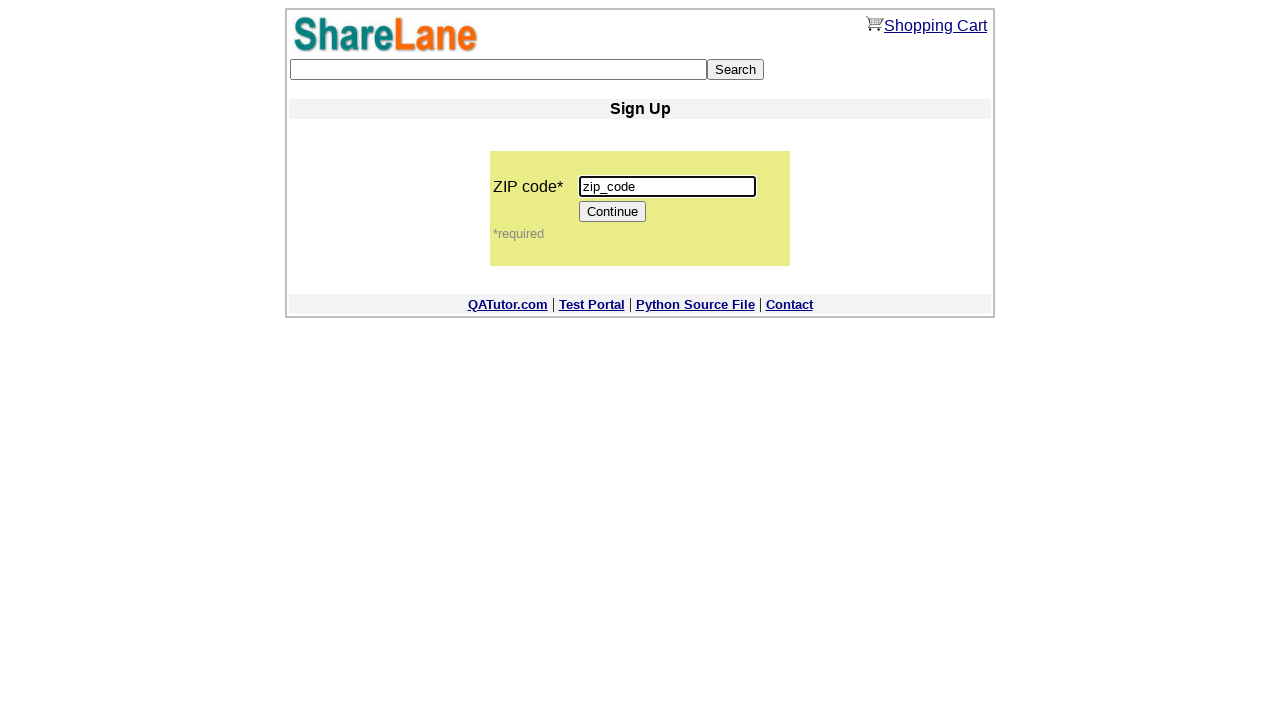

Clicked Continue button to submit form at (613, 212) on input[value='Continue']
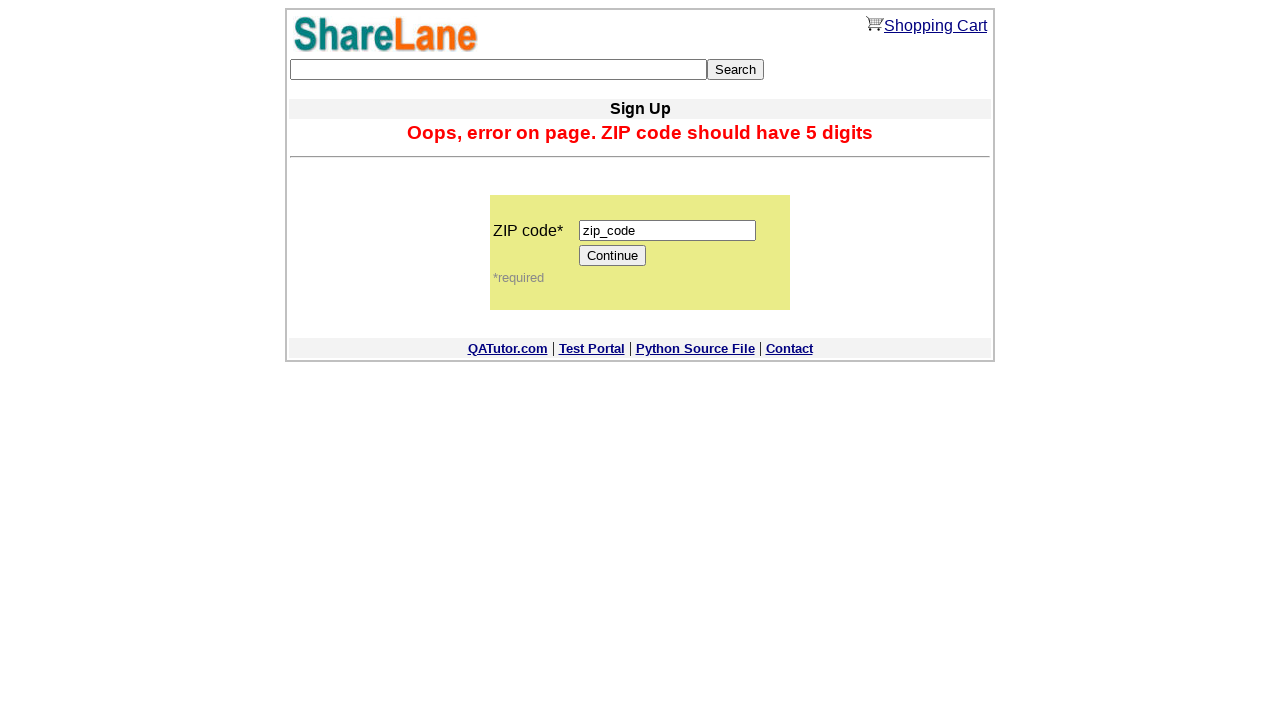

Error message displayed confirming zip code field rejected 'zip_code' input
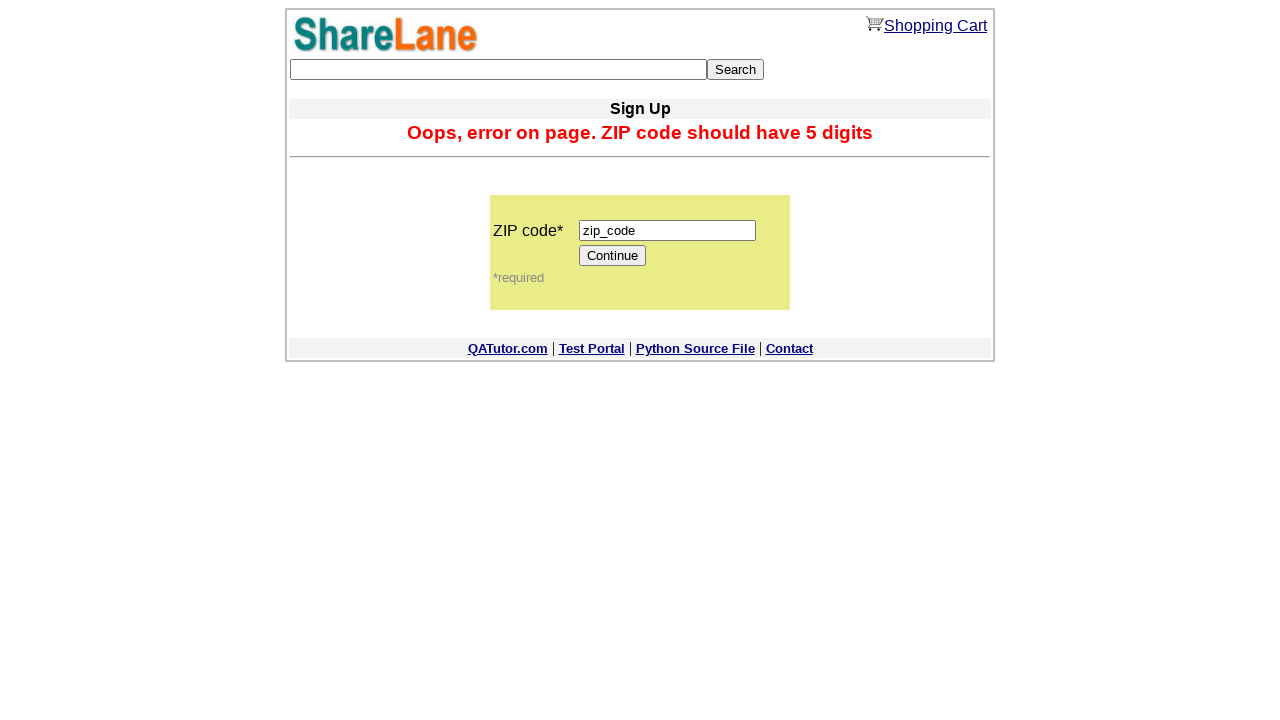

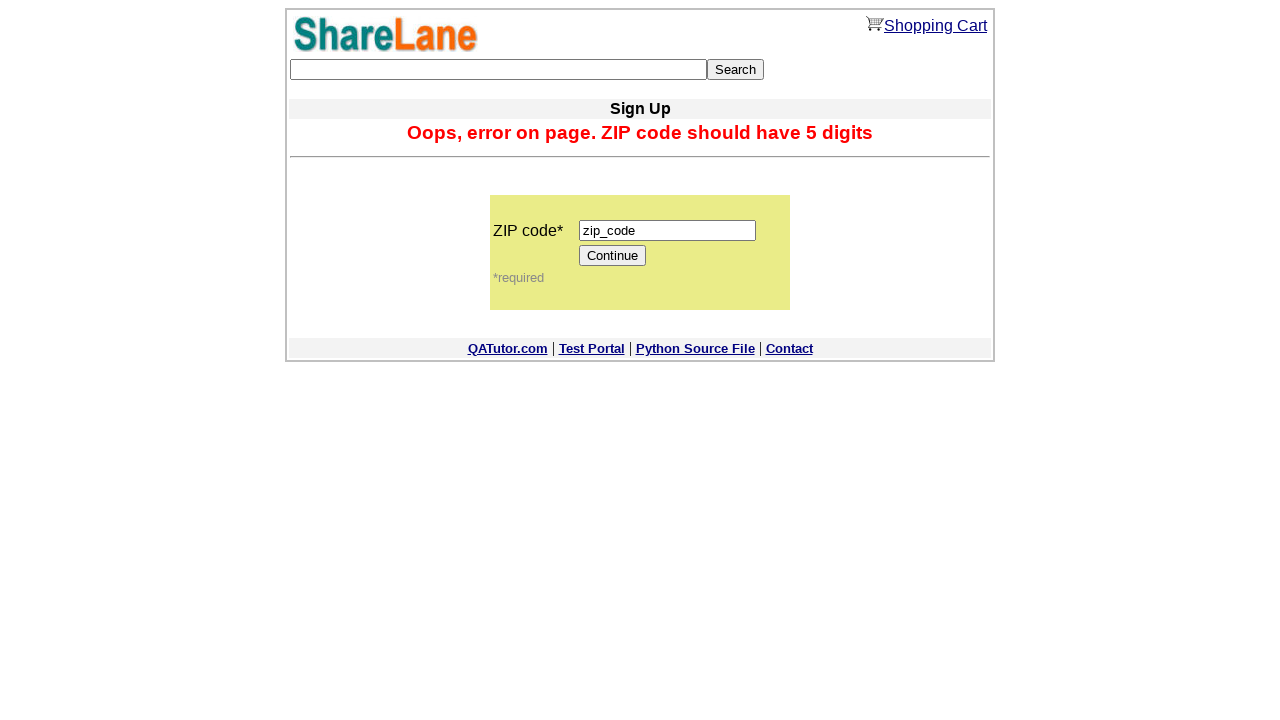